Tests the autocomplete suggestion dropdown by typing a partial text and selecting a specific option from the dropdown list

Starting URL: https://rahulshettyacademy.com/AutomationPractice/

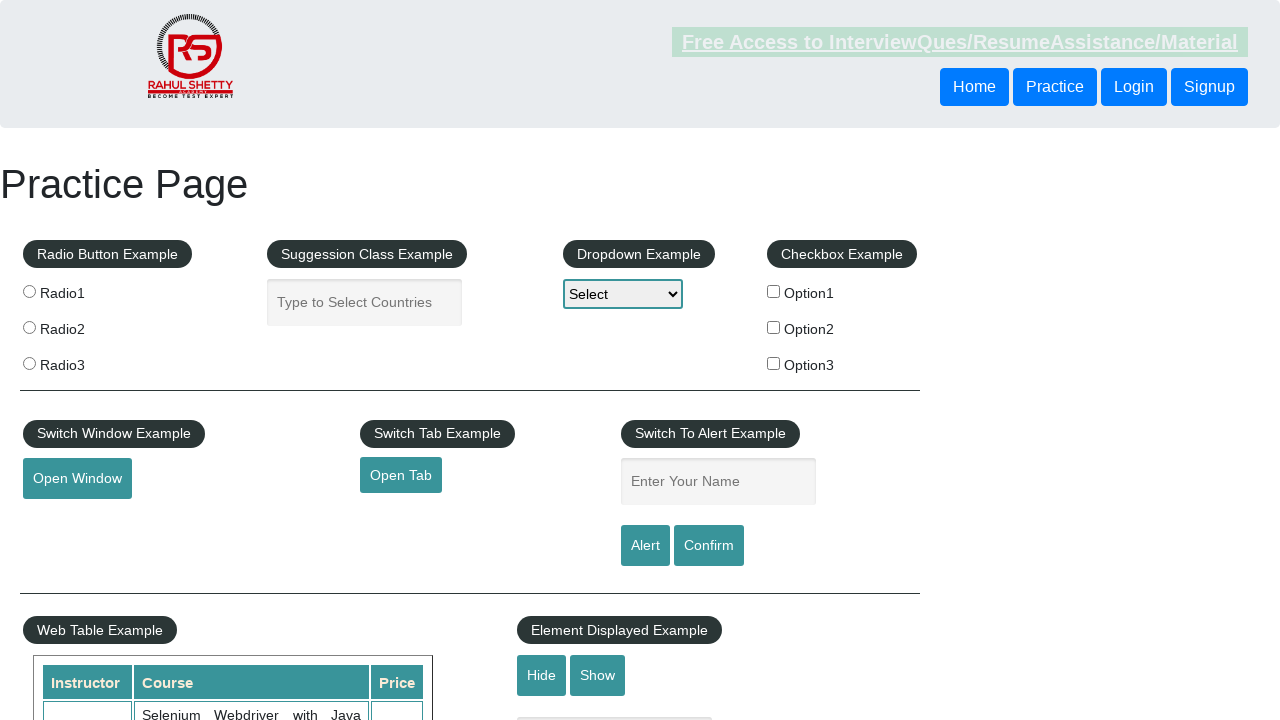

Typed 'In' in the autocomplete input field on input#autocomplete
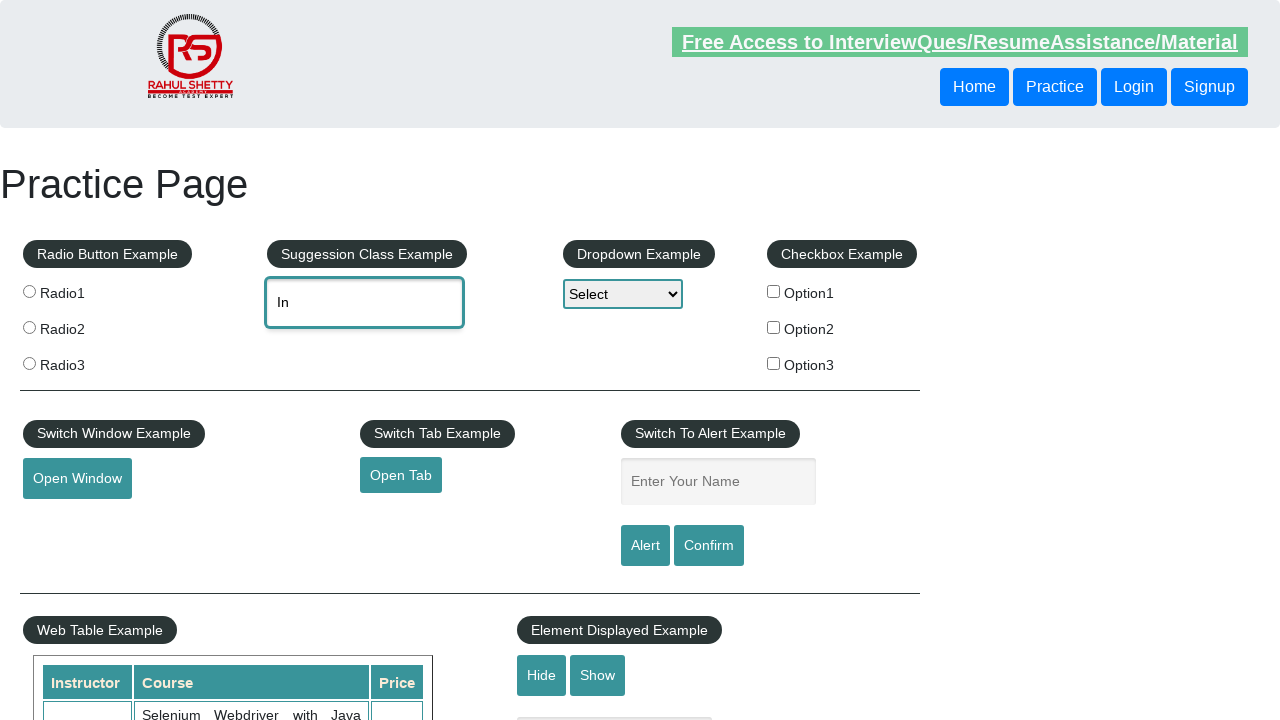

Autocomplete suggestion dropdown appeared
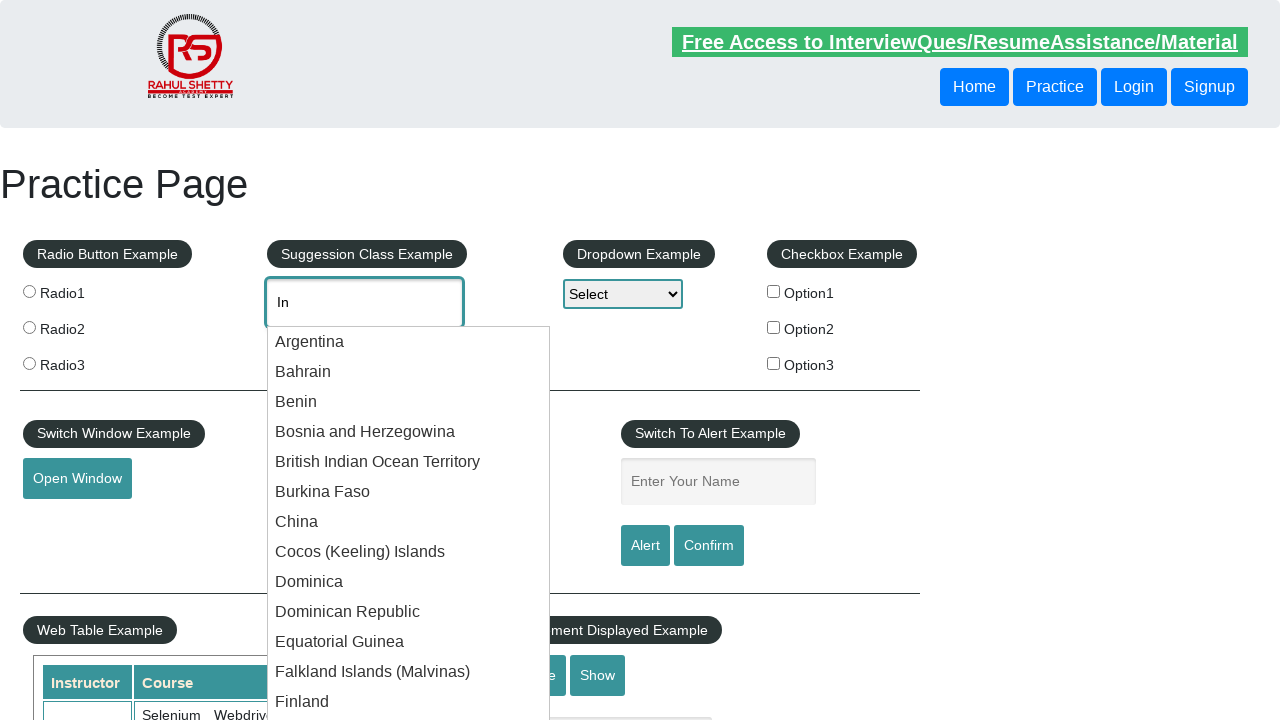

Selected 'India' option from the autocomplete dropdown at (409, 462) on li.ui-menu-item:has-text('India')
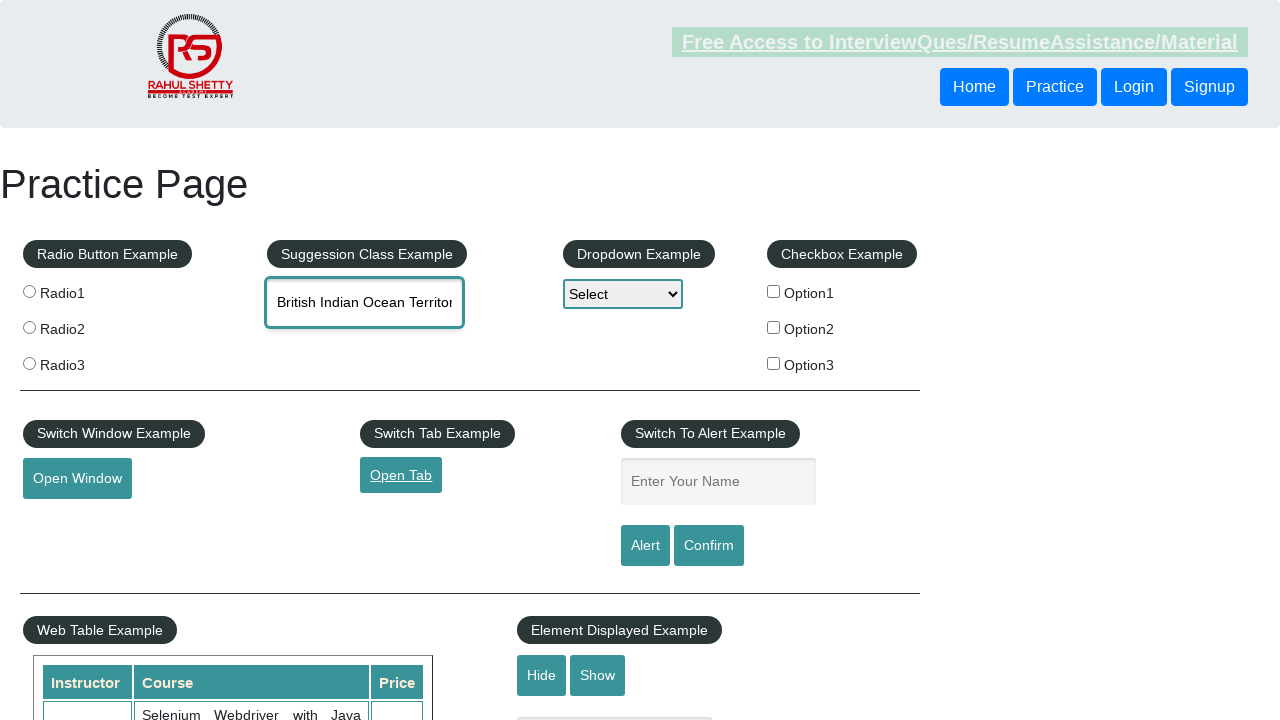

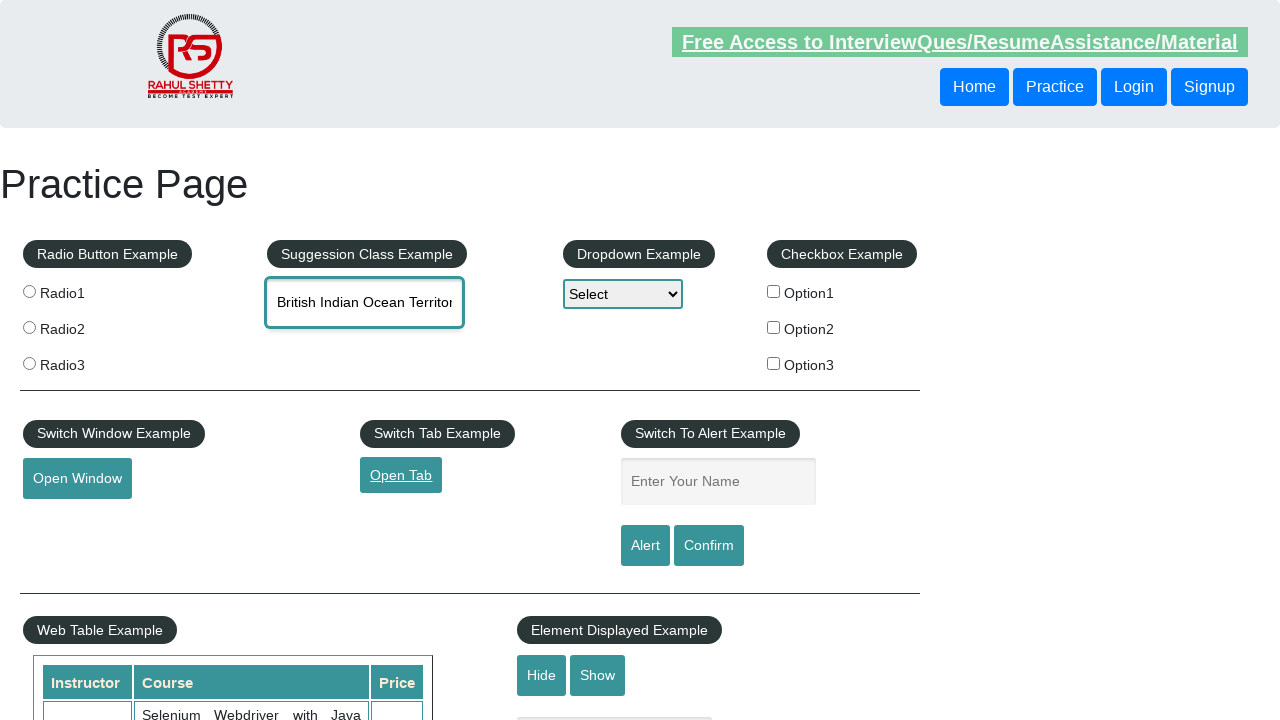